Tests the GreenKart landing page search functionality by searching for a product using a shortname and verifying the product name is displayed in the results.

Starting URL: https://rahulshettyacademy.com/seleniumPractise/#/

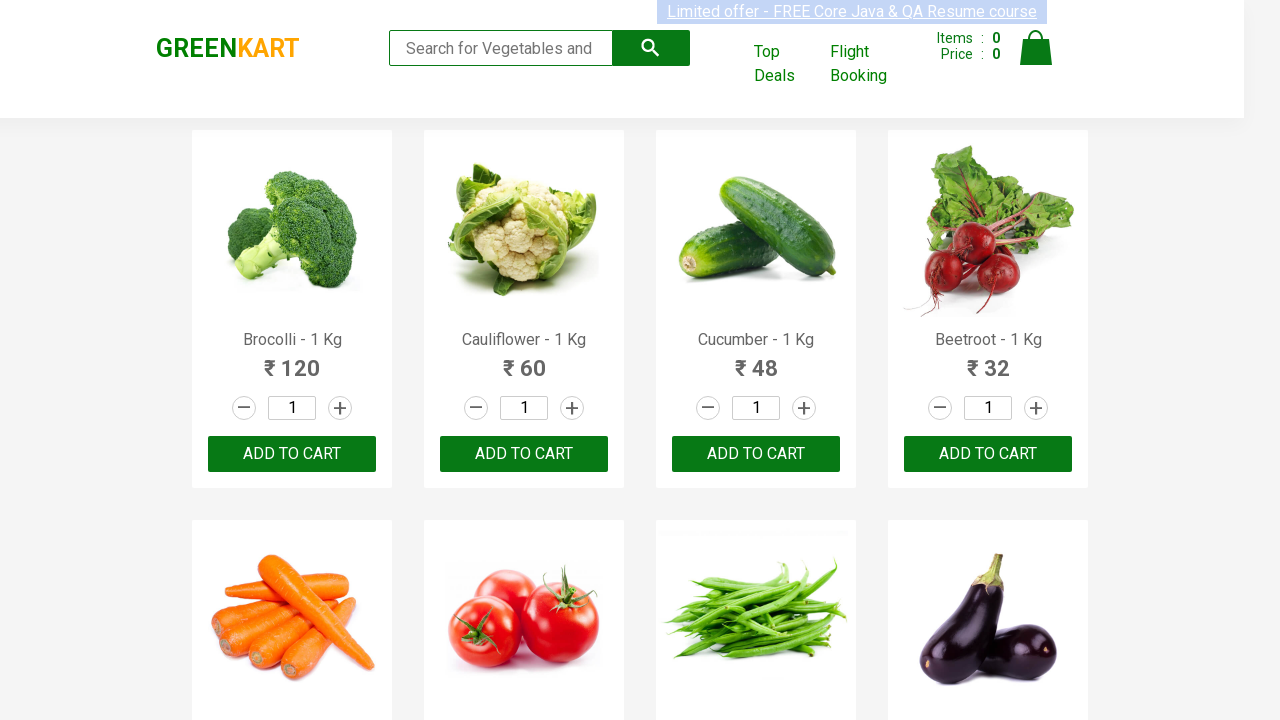

Navigated to GreenKart landing page
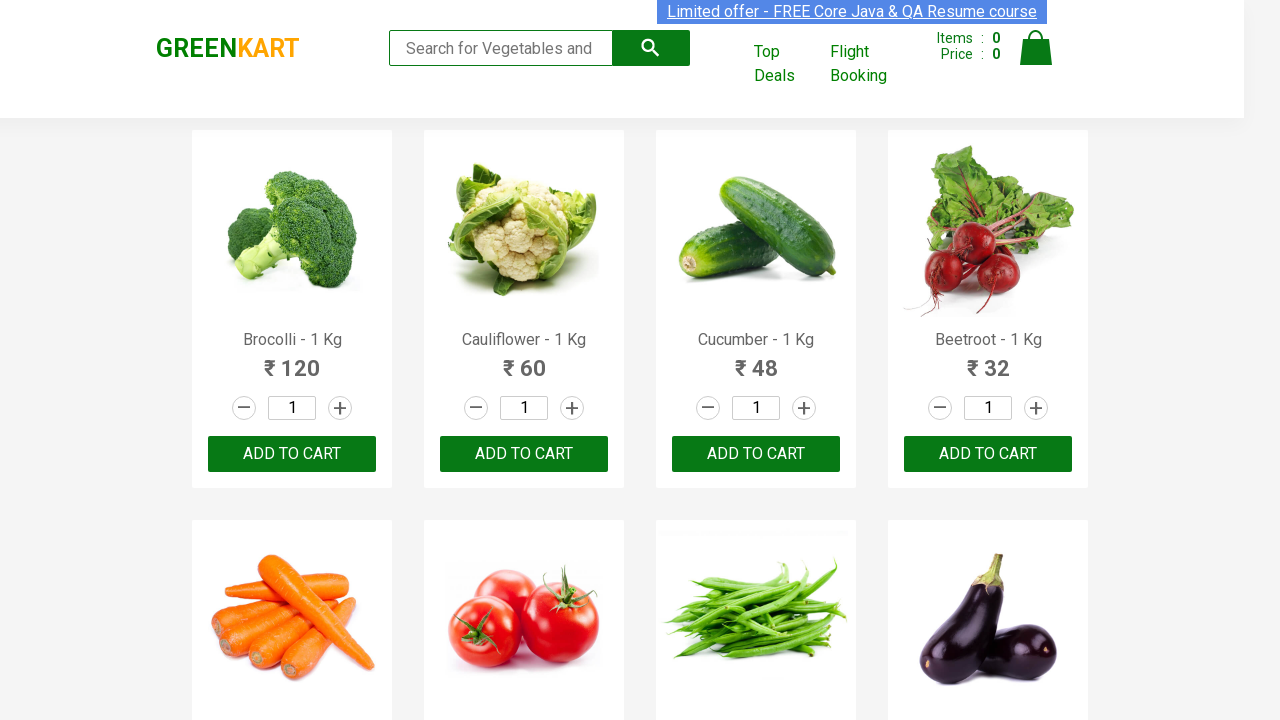

Filled search field with product shortname 'Tom' on input[type='search']
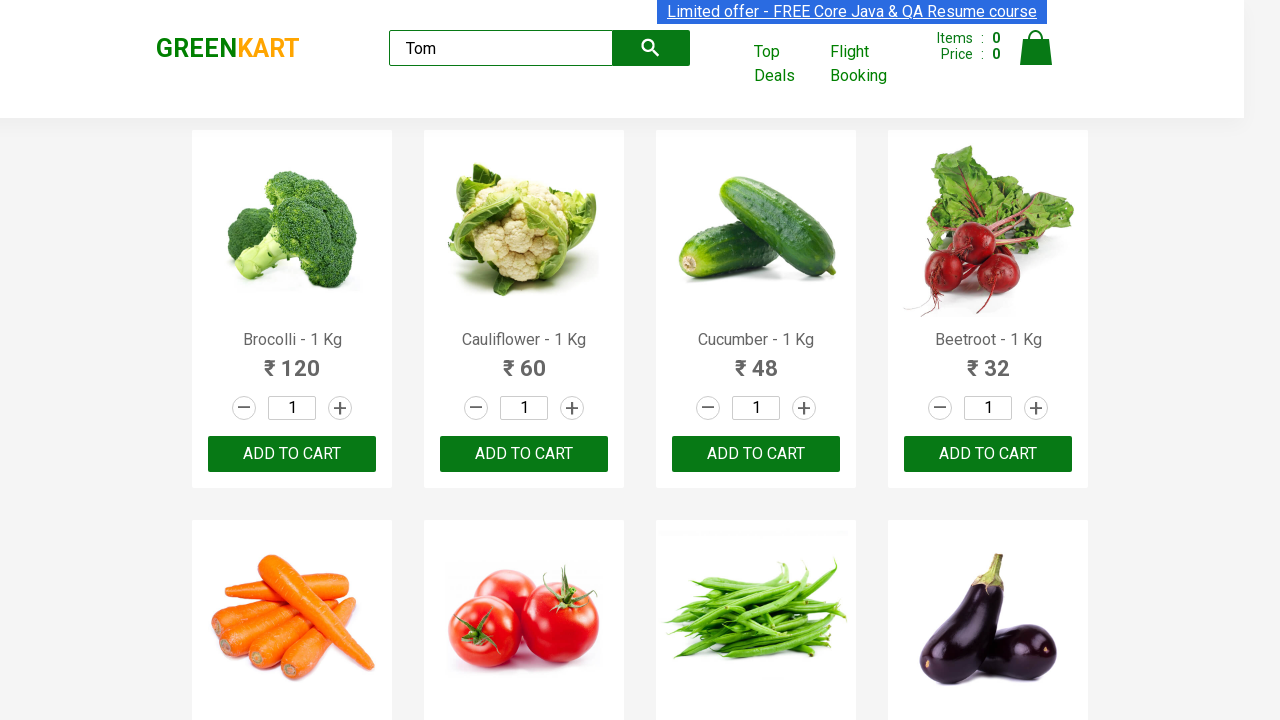

Waited 2 seconds for search results to load
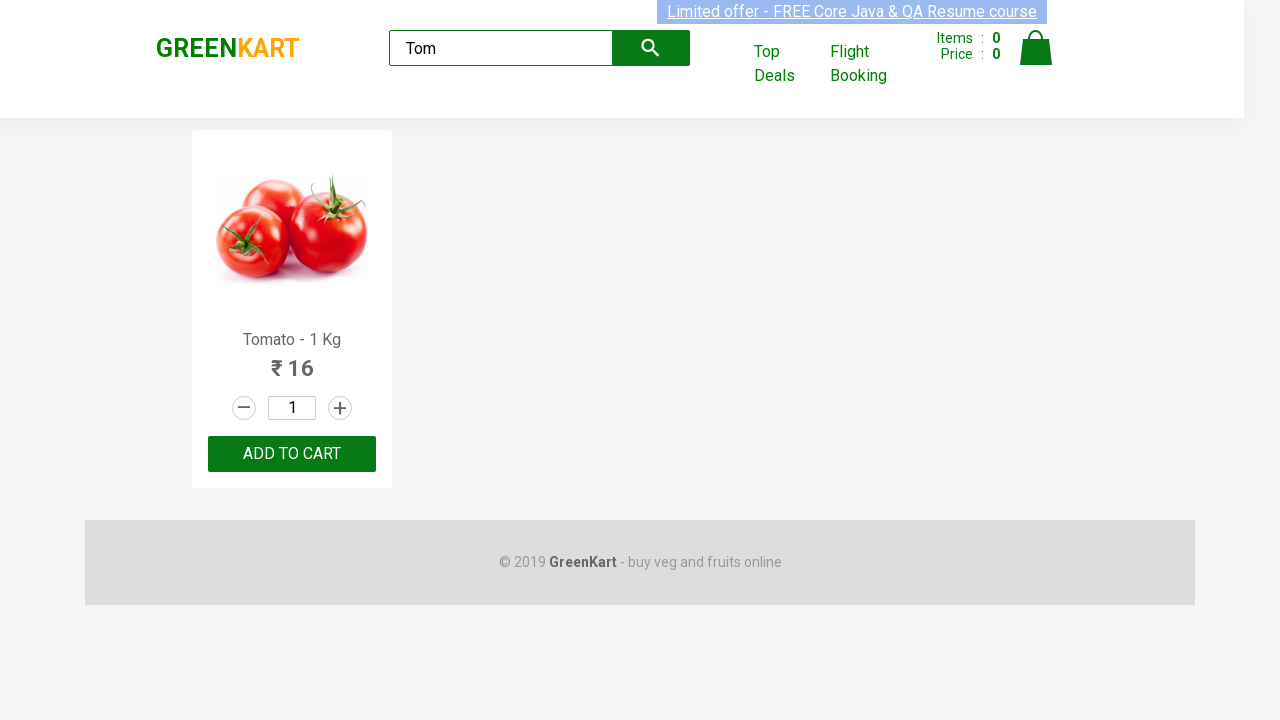

Product name element appeared in search results
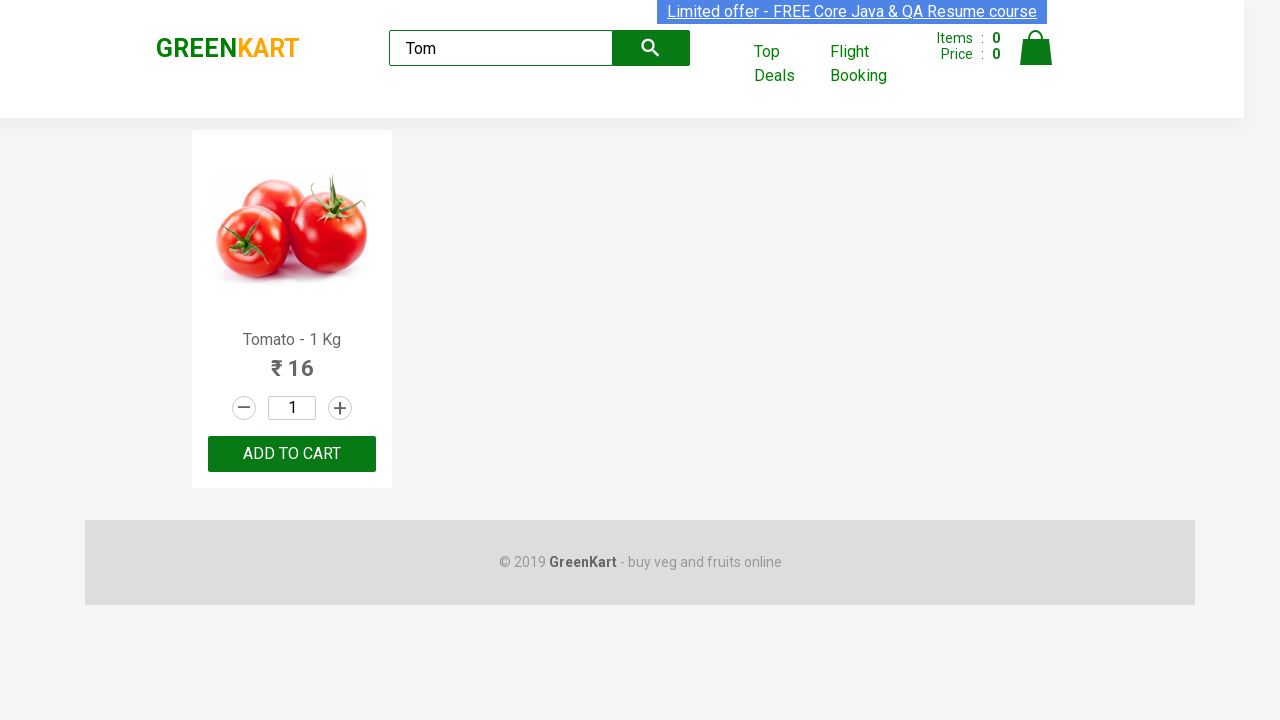

Located first product name element in results
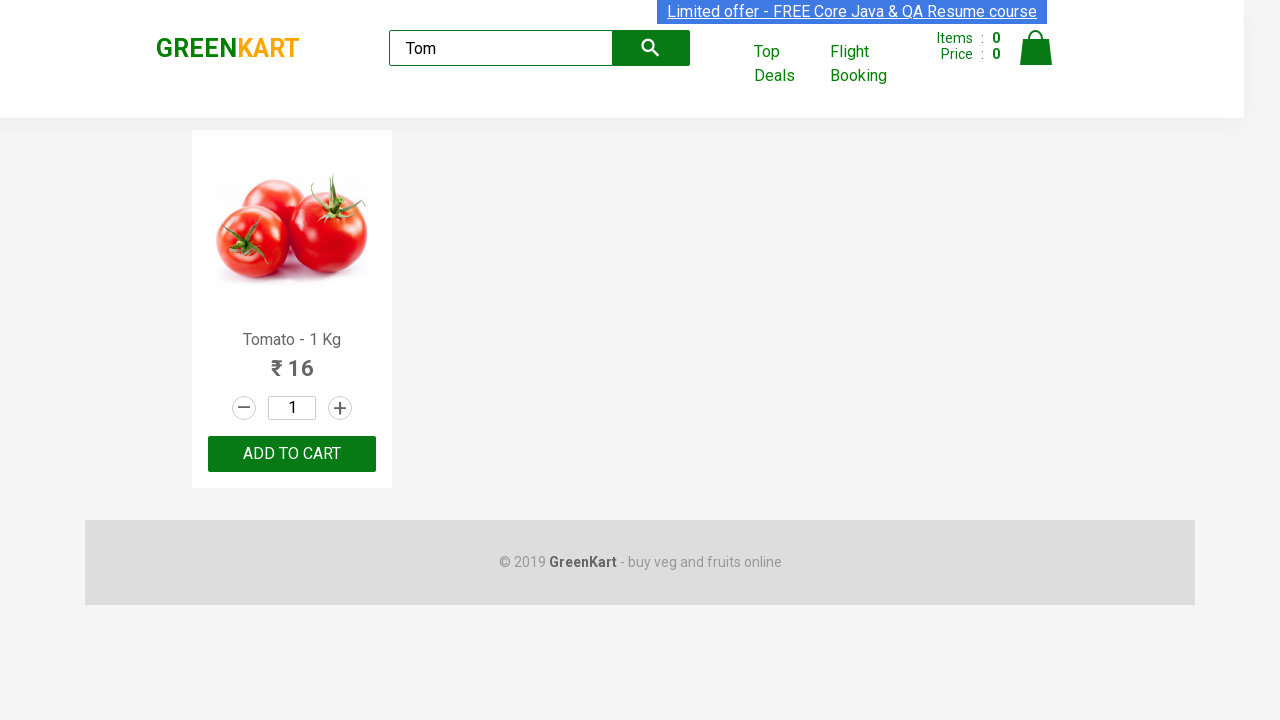

Extracted product name: 'Tomato' from search results
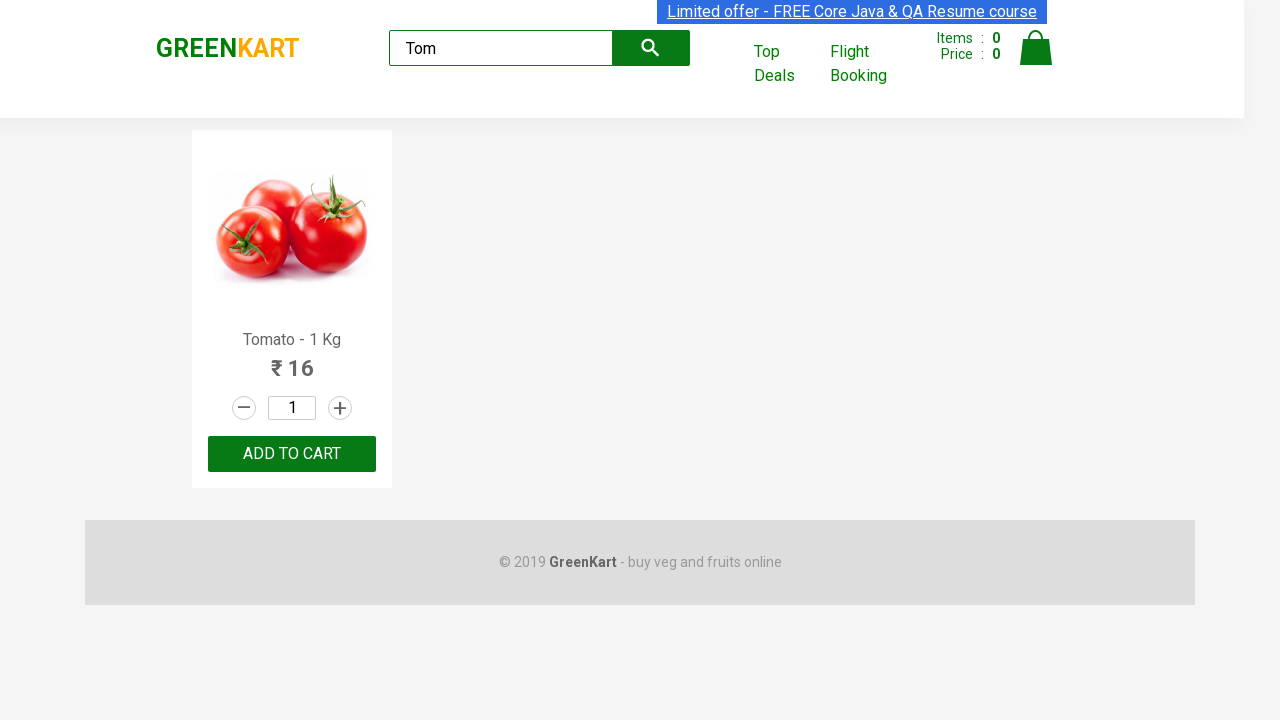

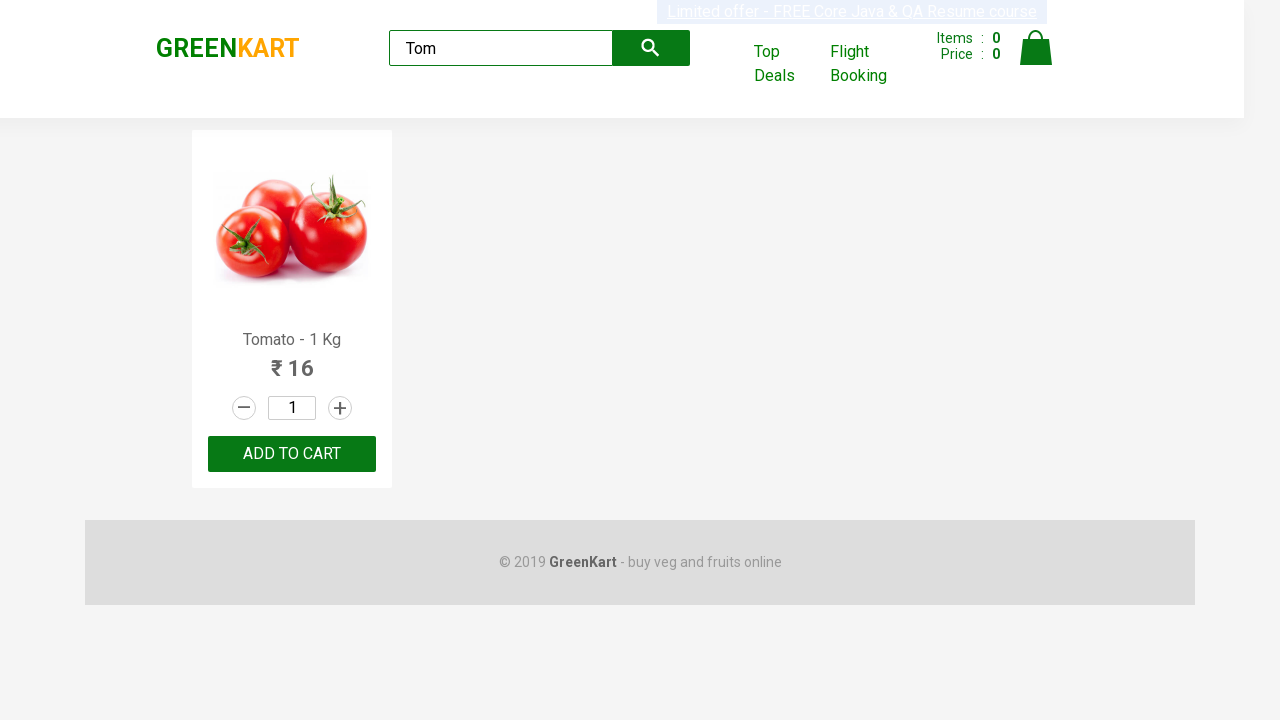